Tests that the page title is displayed correctly on the DemoQA practice form page

Starting URL: https://demoqa.com/automation-practice-form/

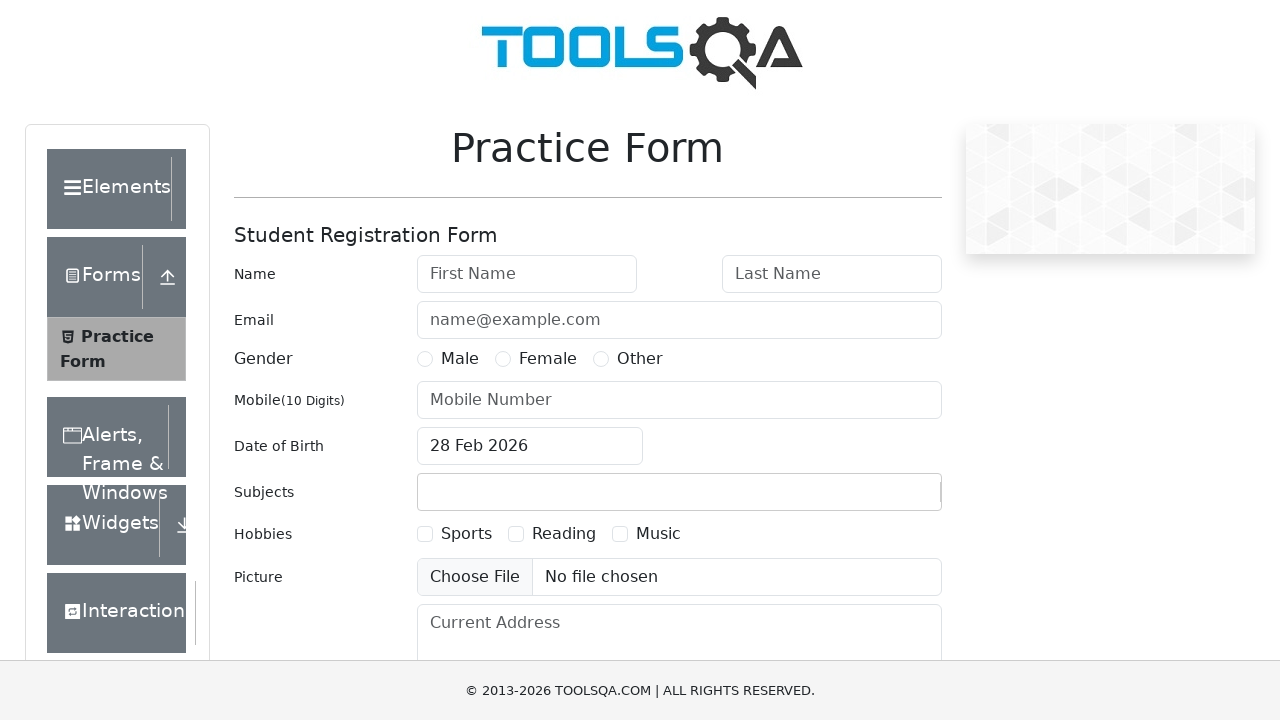

Navigated to DemoQA automation practice form page
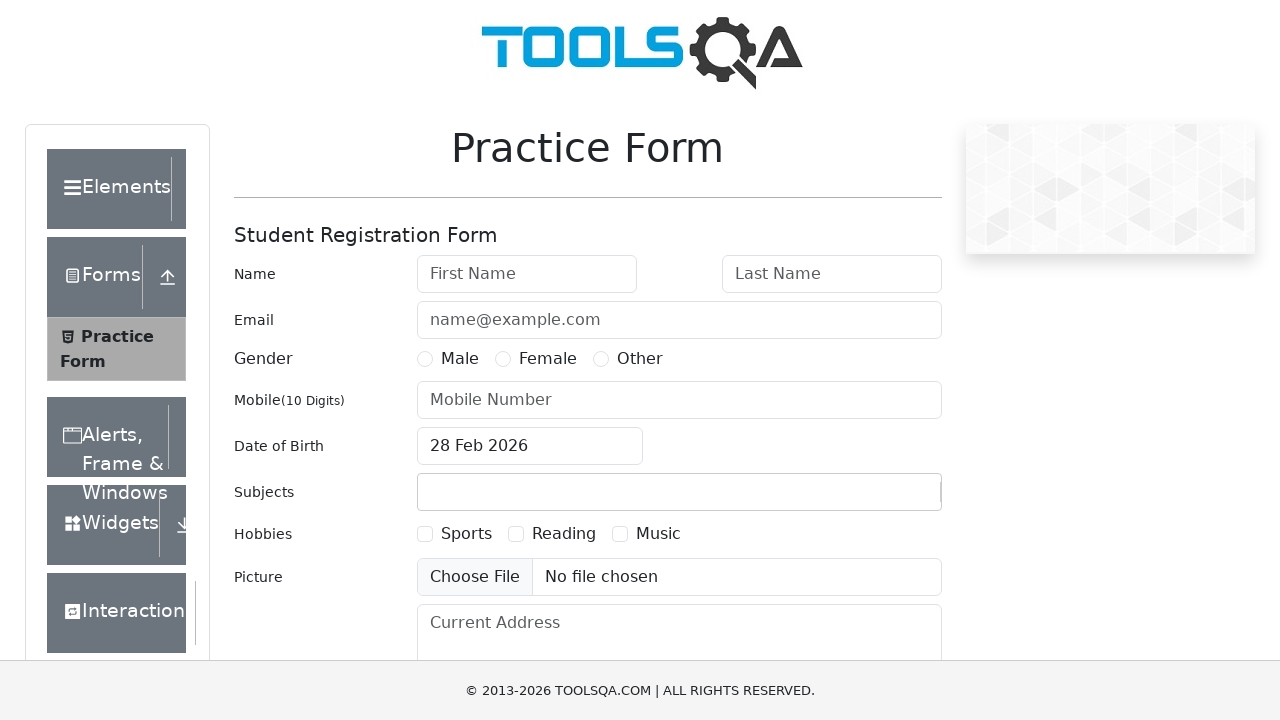

Retrieved page title: 'demosite'
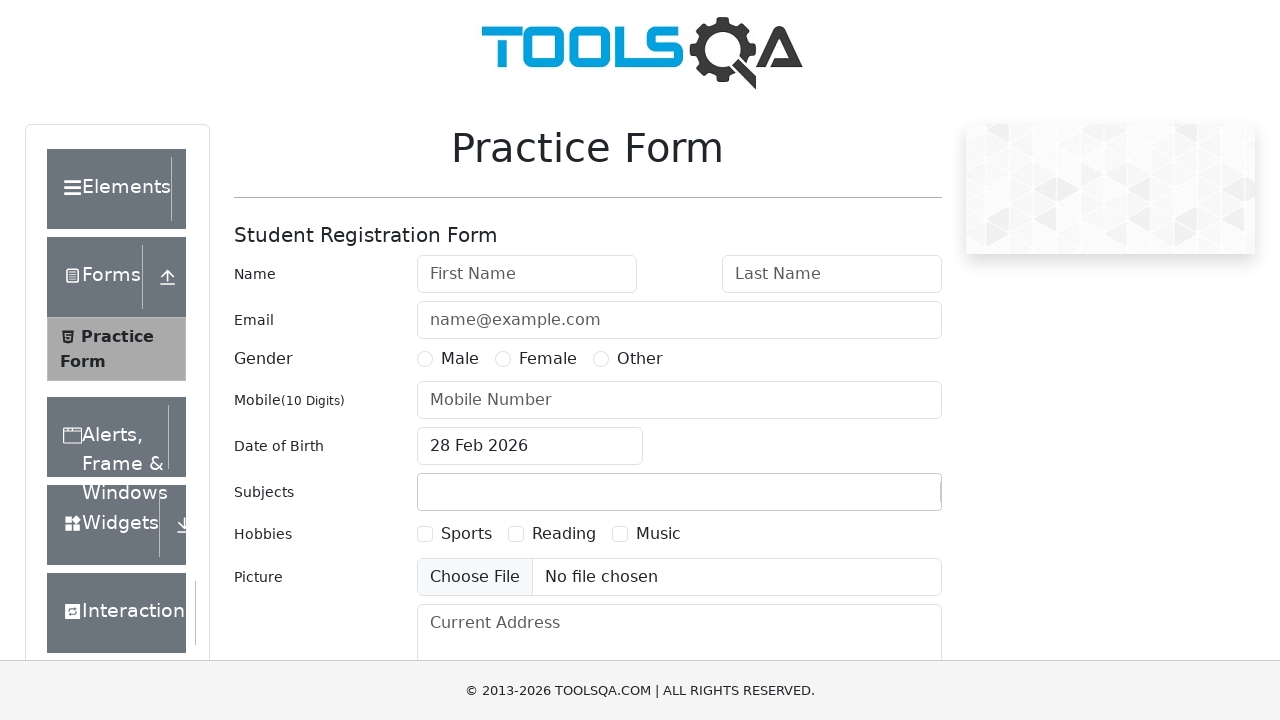

Verified that page title is not None
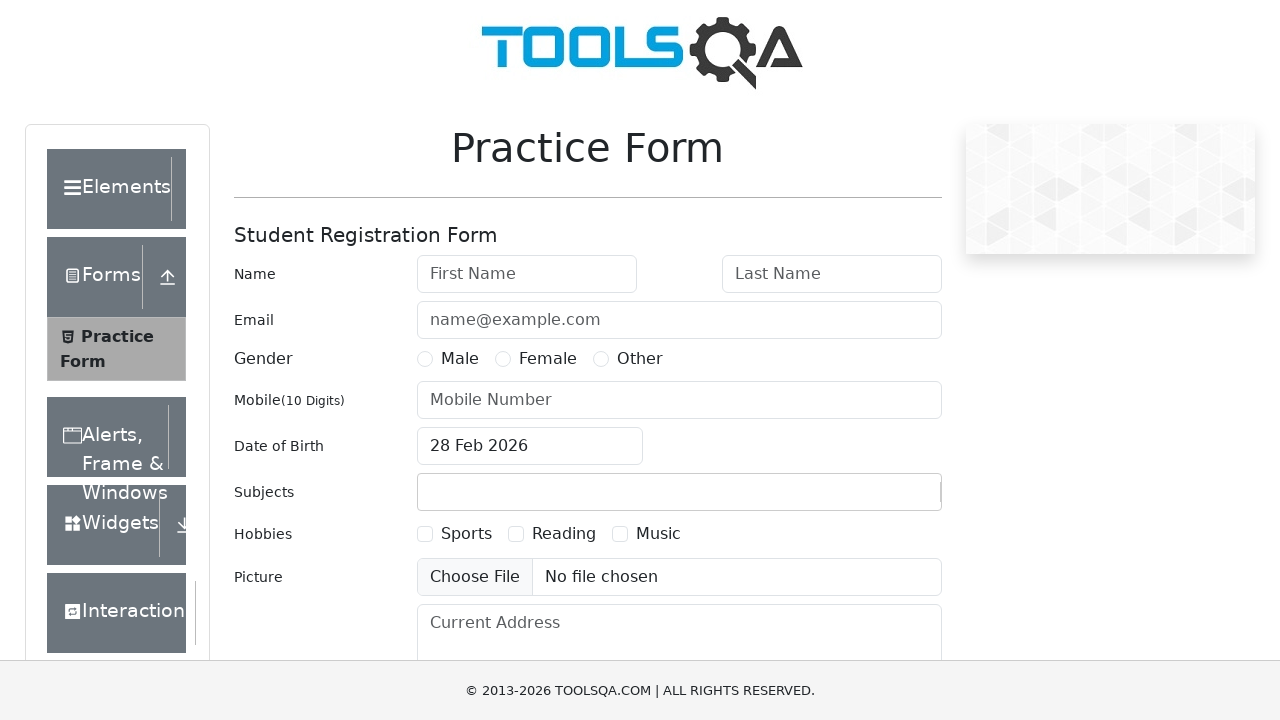

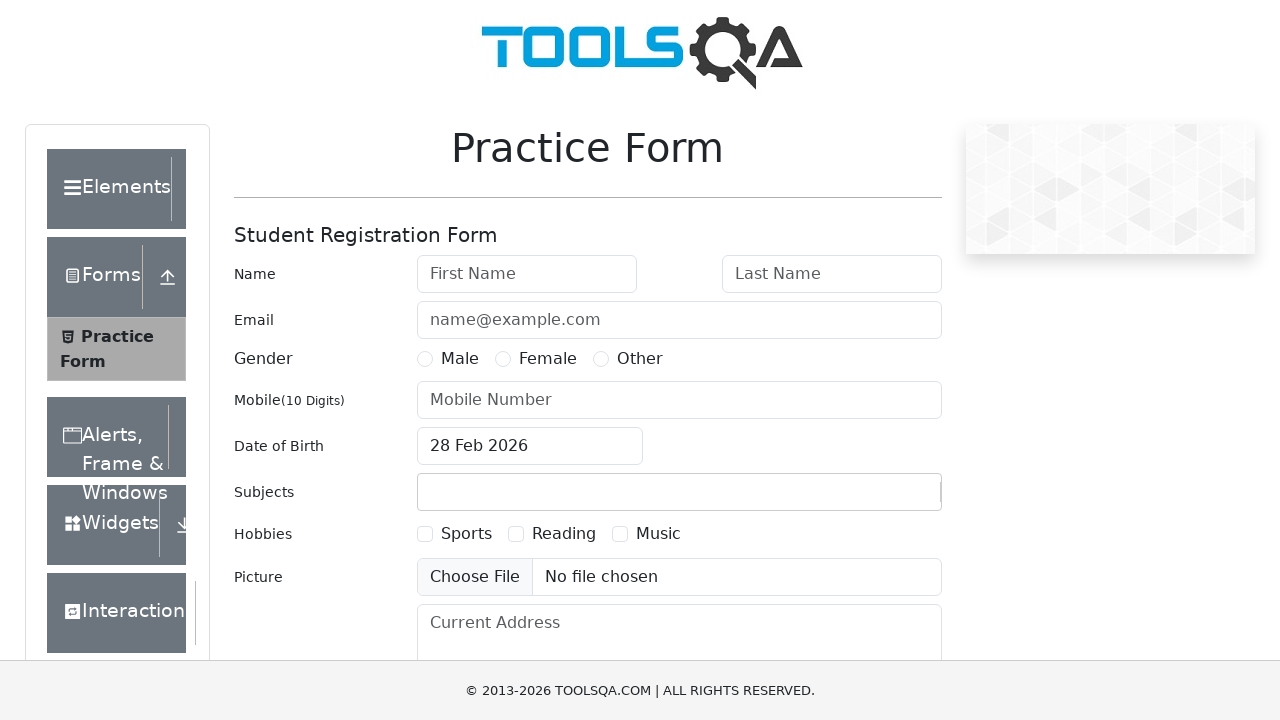